Tests YouTube search functionality by navigating to YouTube and entering a search query in the search box

Starting URL: https://www.youtube.com

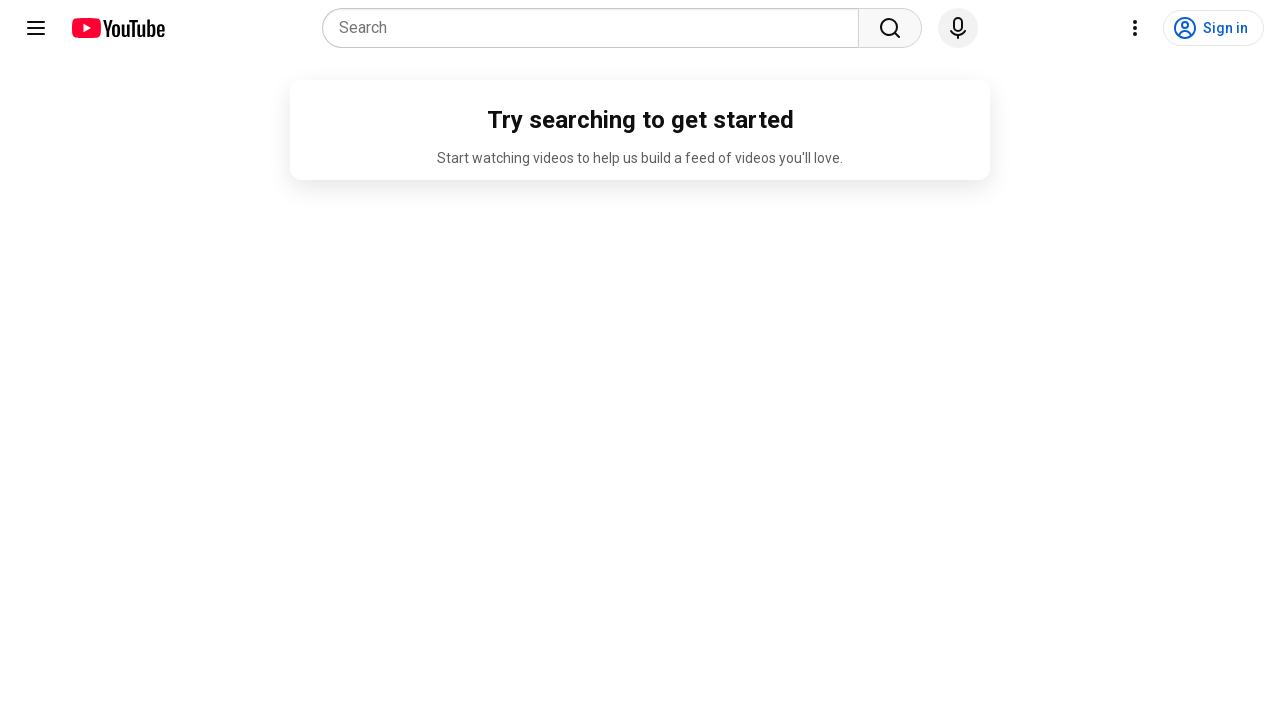

Waited for YouTube search box to load
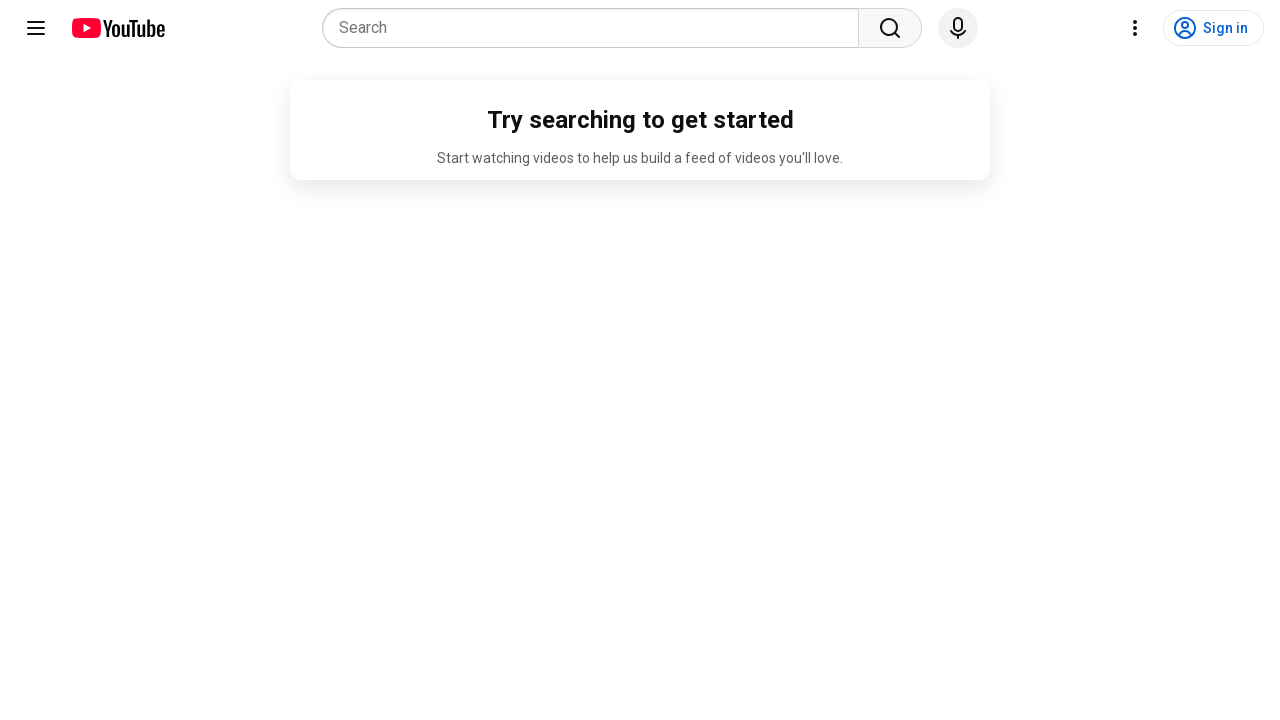

Entered 'leapacademy' into the YouTube search box on input[name='search_query']
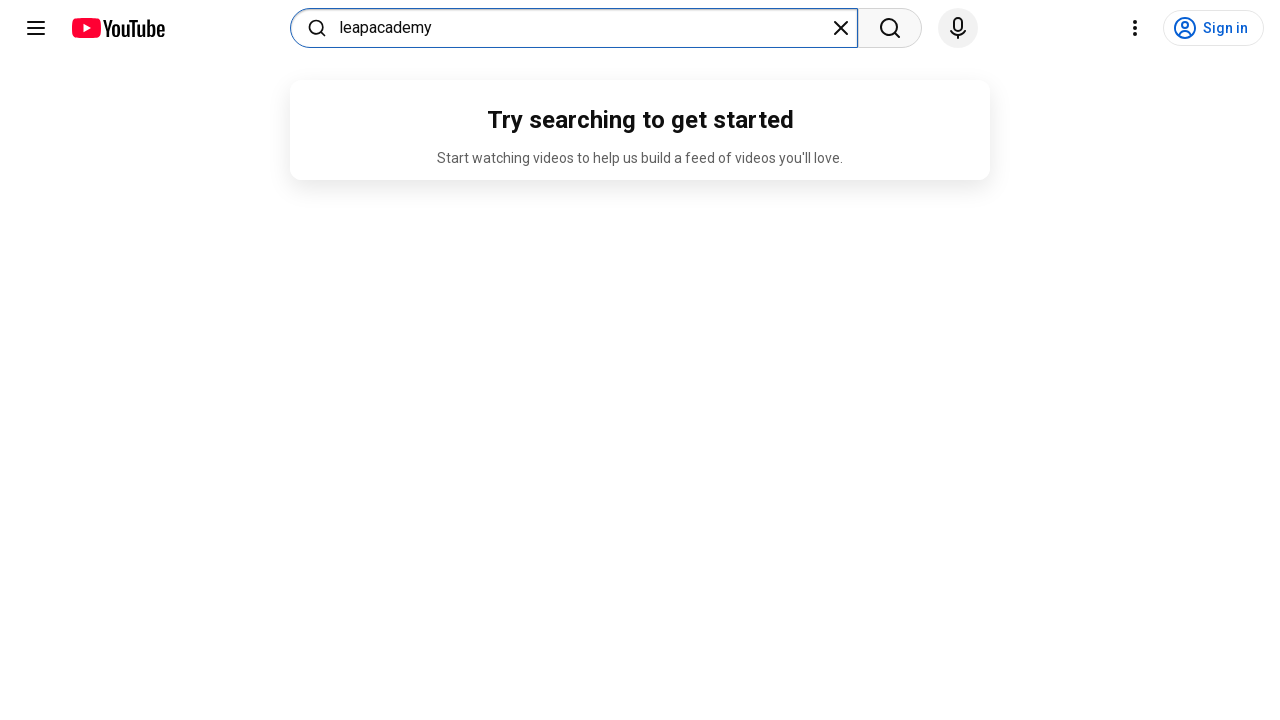

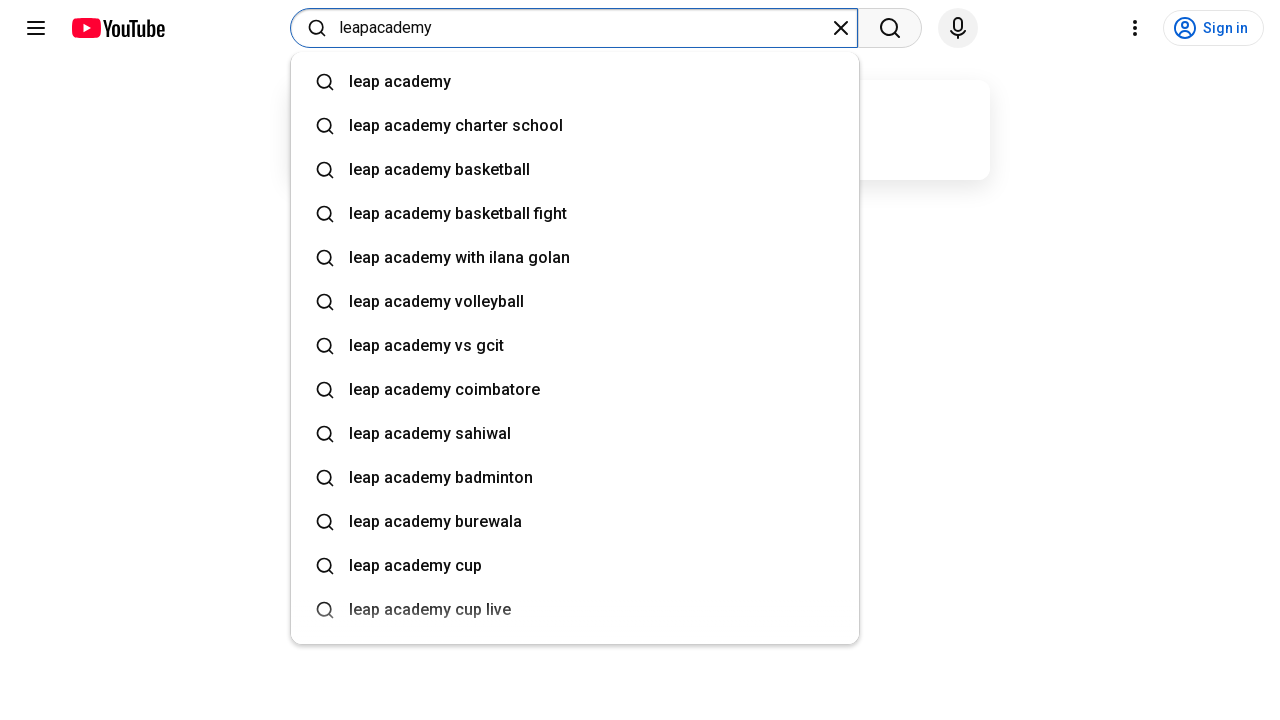